Tests the Automation Exercise website by navigating to the homepage, clicking on the Products link, and verifying that the special offer element is displayed on the products page.

Starting URL: https://www.automationexercise.com/

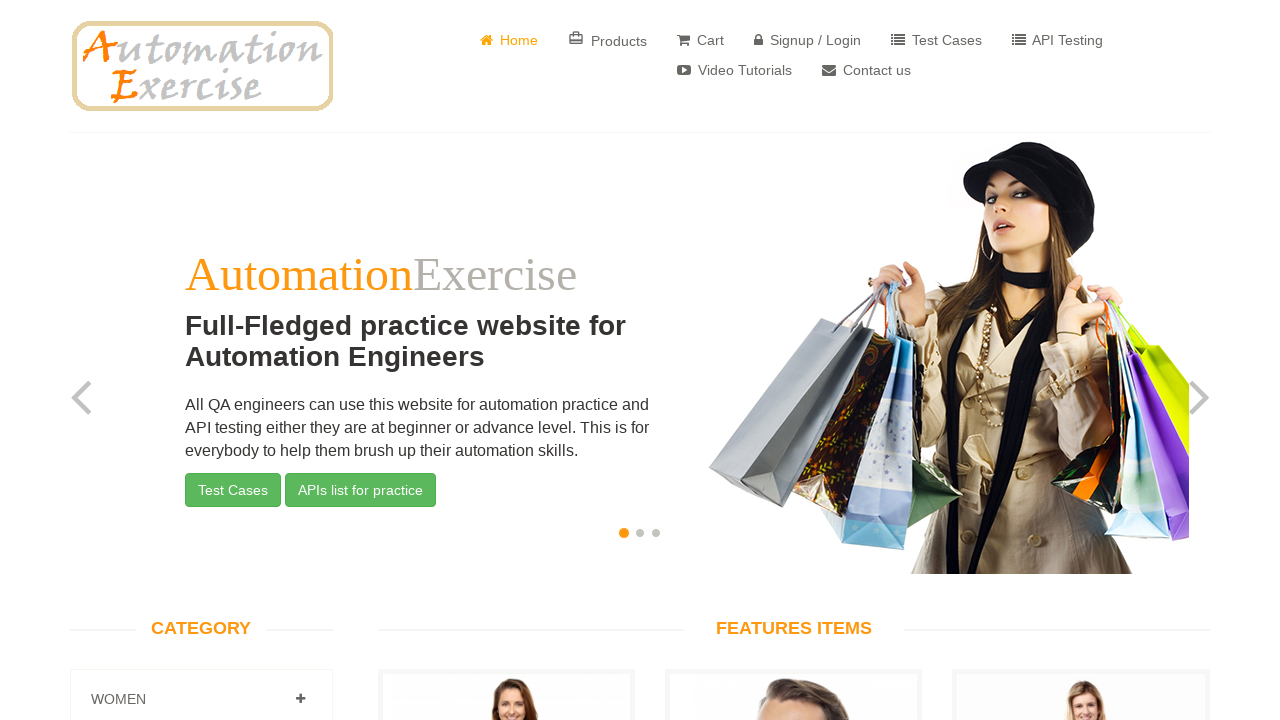

Waited for page to load and verified links exist
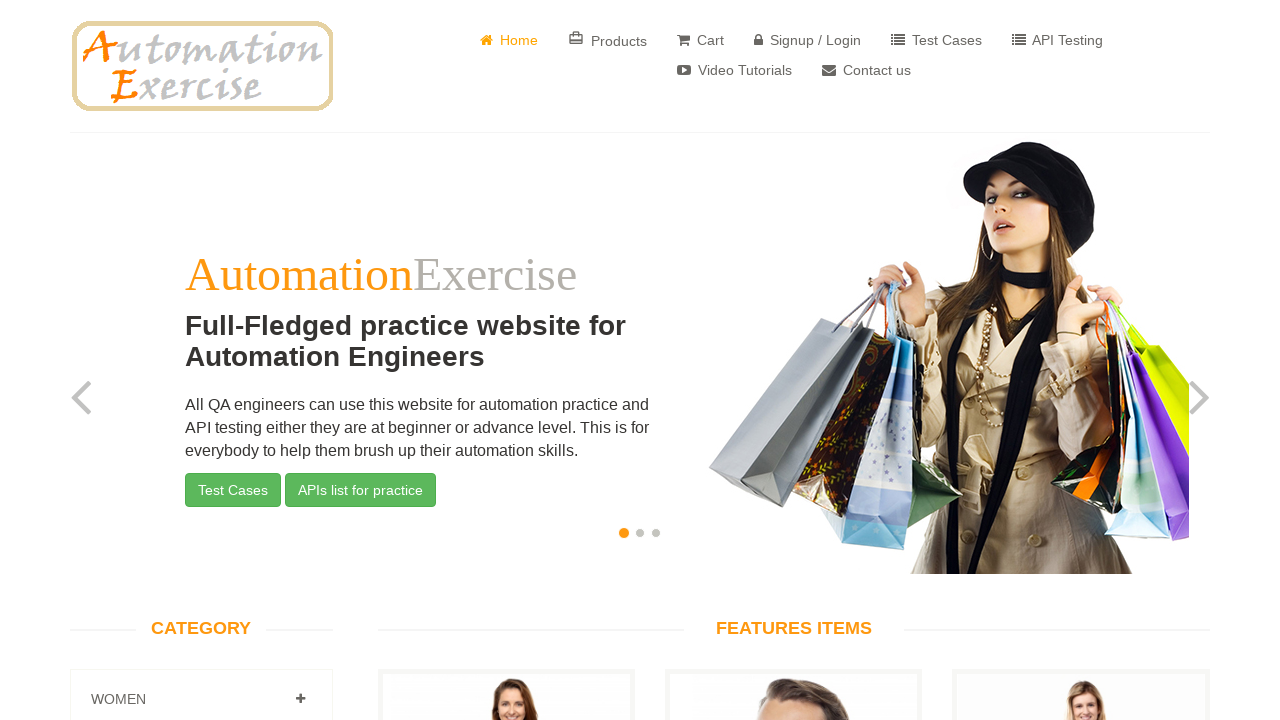

Clicked on Products link at (608, 40) on text=Products
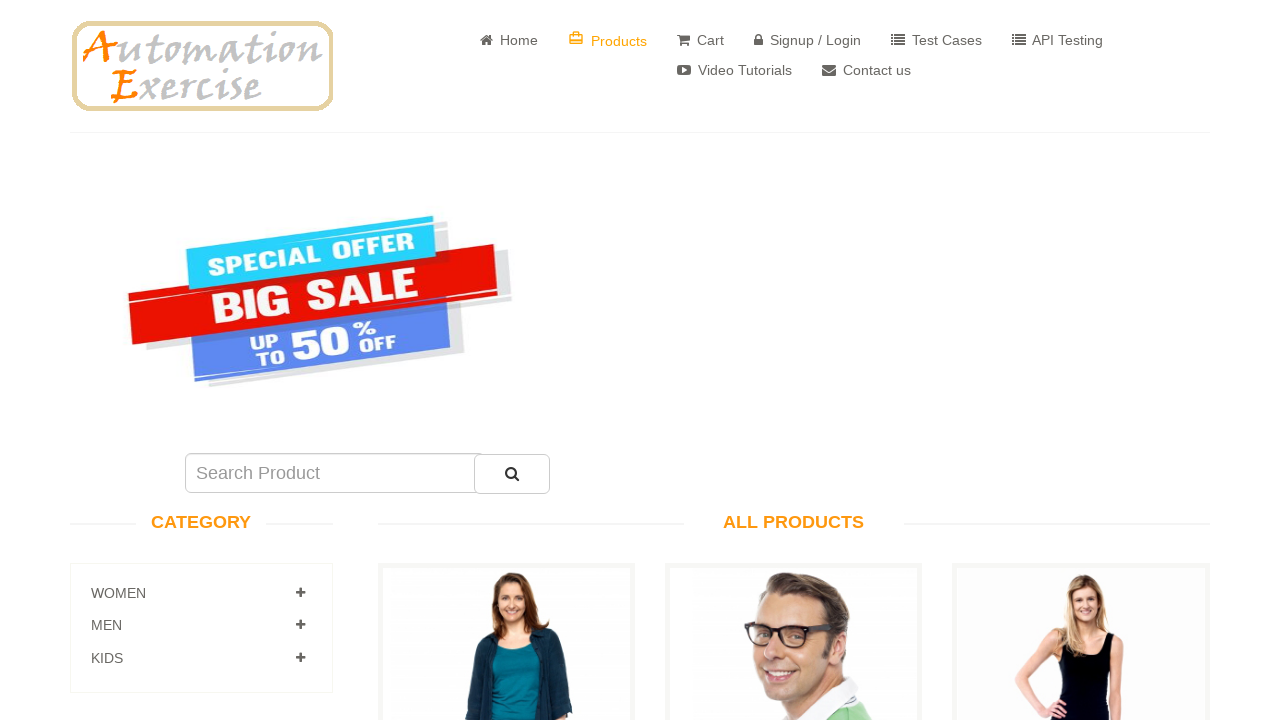

Waited for special offer element to be visible on products page
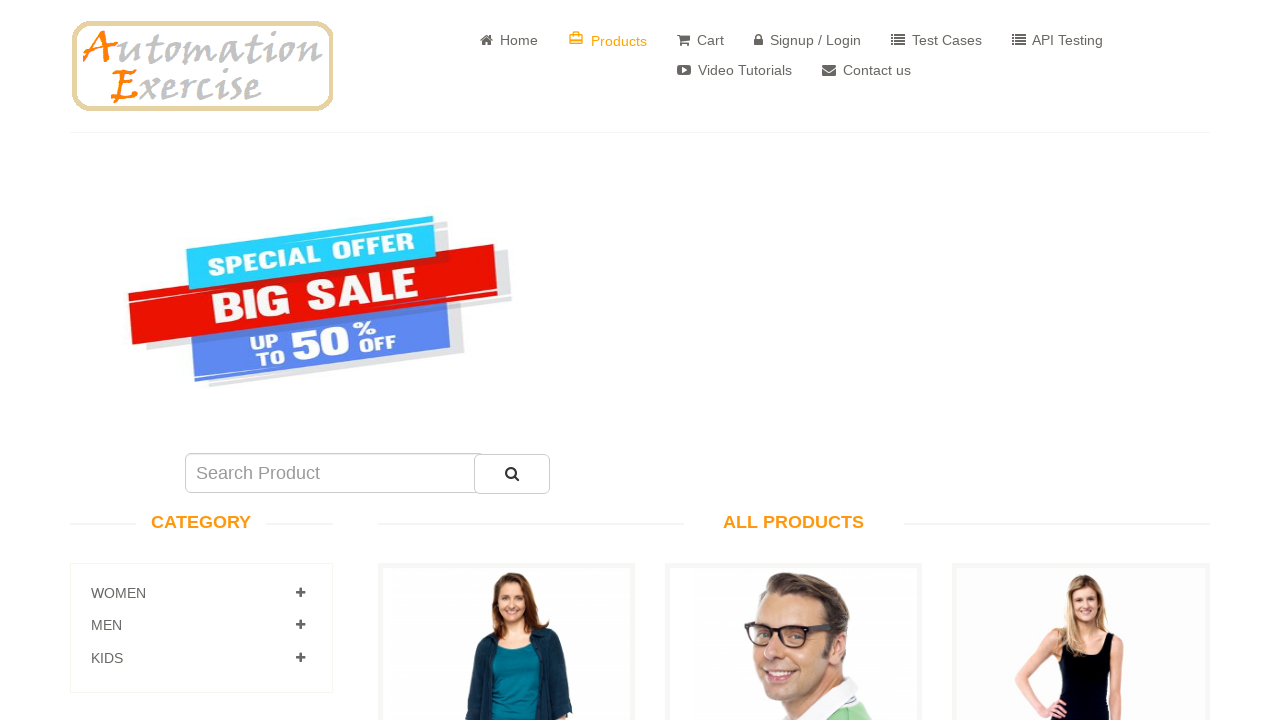

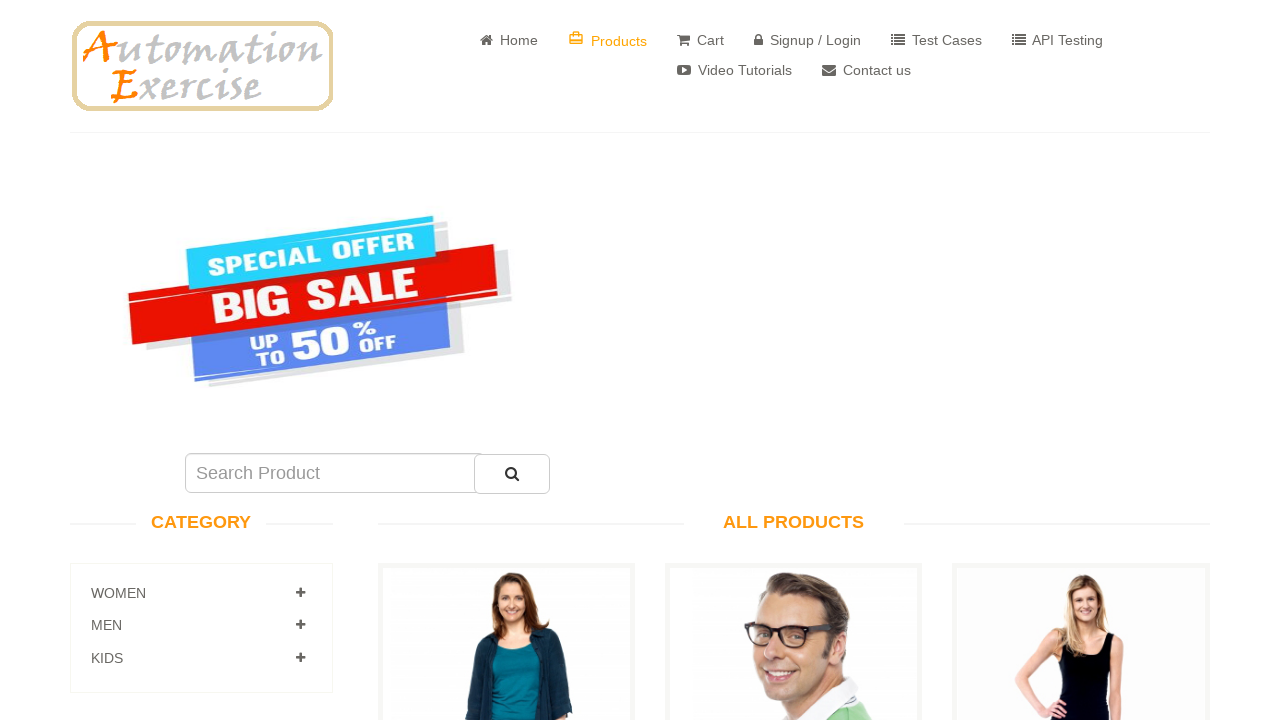